Tests bank manager functionality to add a new customer by navigating to manager login, accessing add customer form, and filling in customer details

Starting URL: https://www.globalsqa.com/angularJs-protractor/BankingProject/#/login

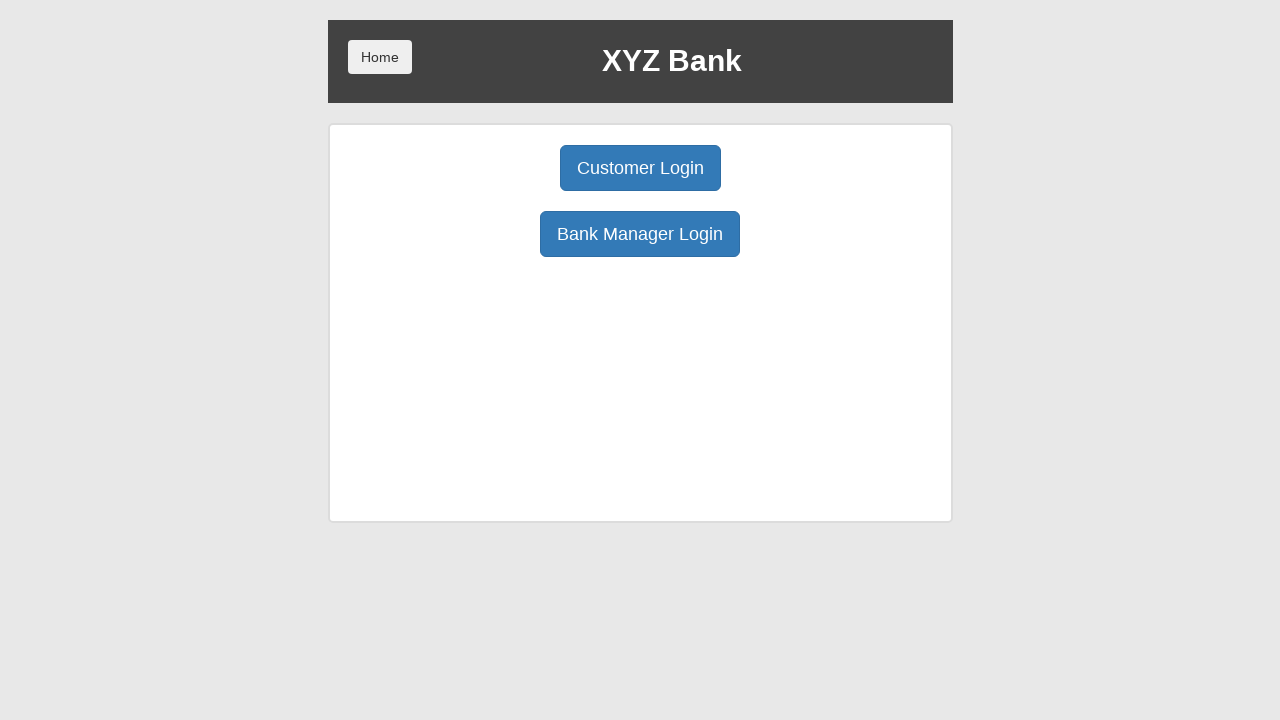

Clicked Bank Manager login button at (640, 234) on button[ng-click="manager()"]
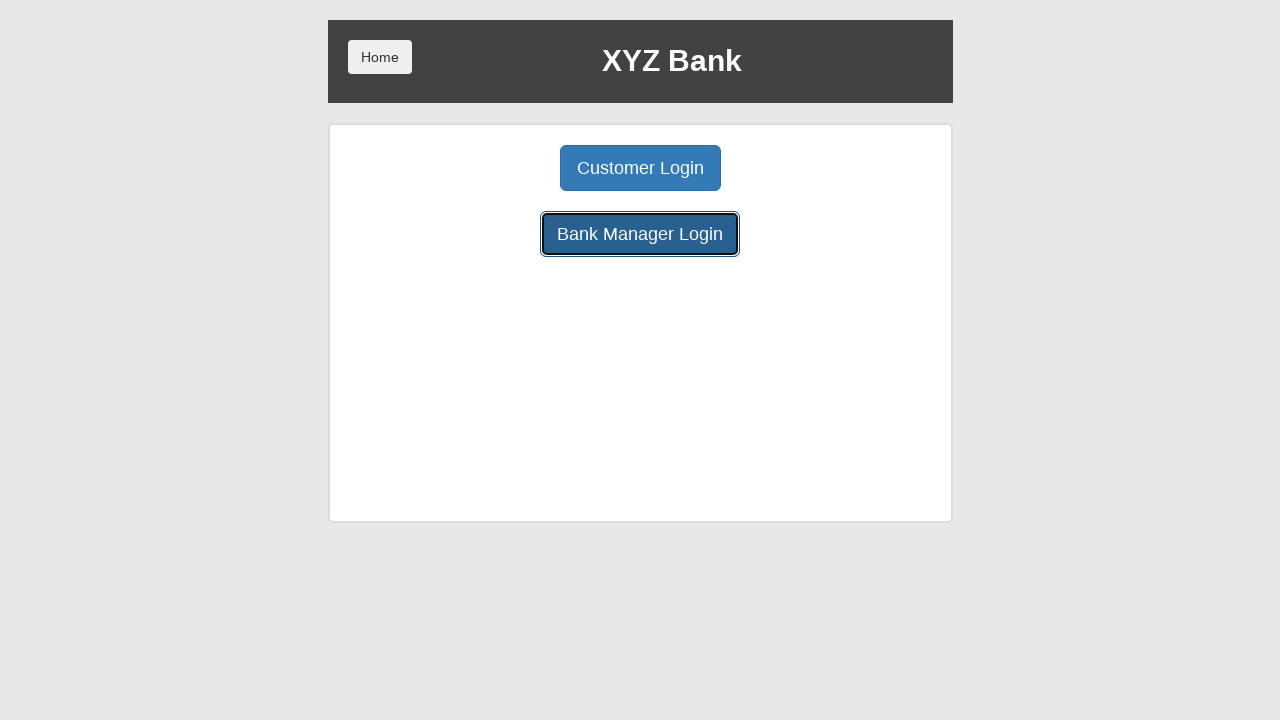

Clicked Add Customer button at (502, 168) on button[ng-click="addCust()"]
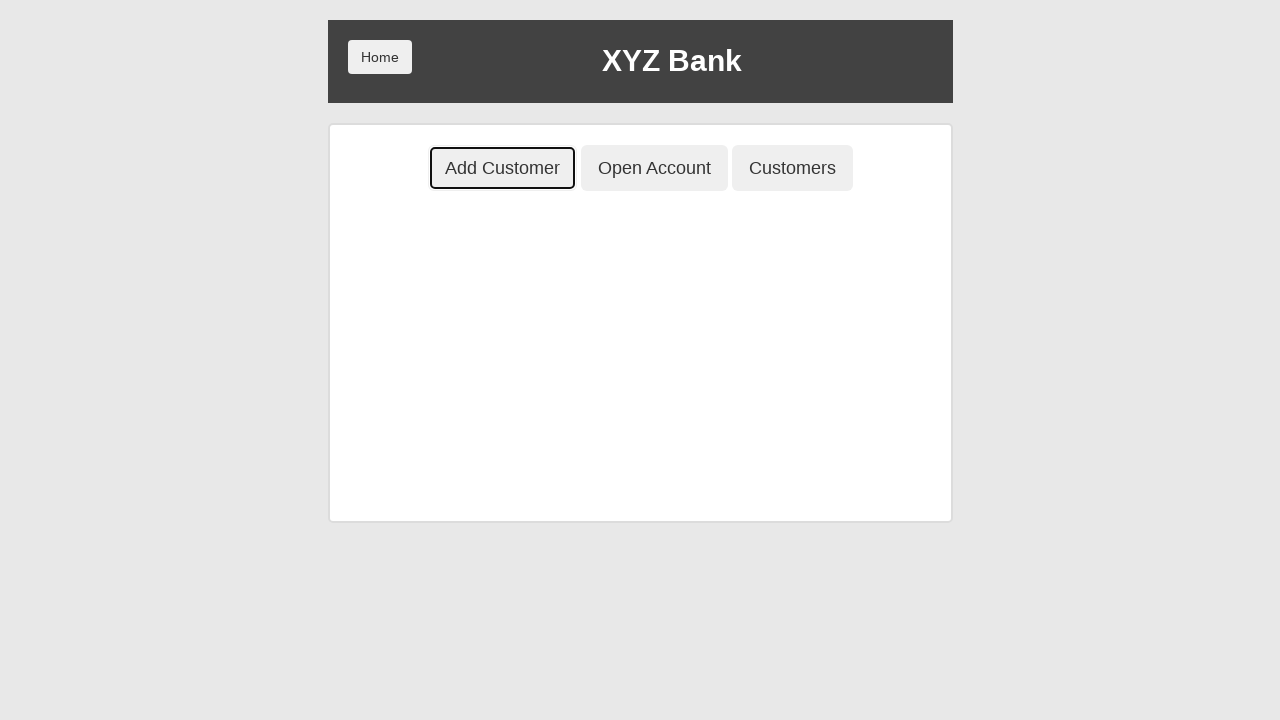

Filled first name field with 'Marcus' on input[ng-model="fName"]
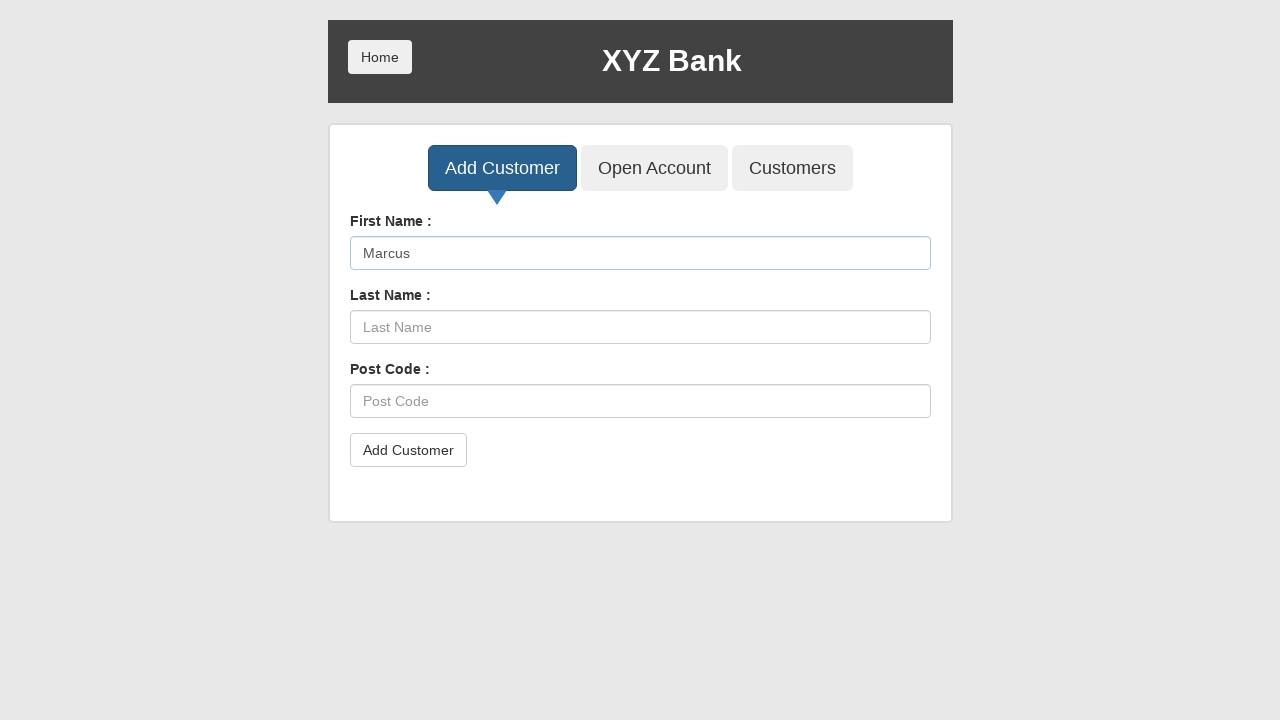

Filled last name field with 'Thompson' on input[ng-model="lName"]
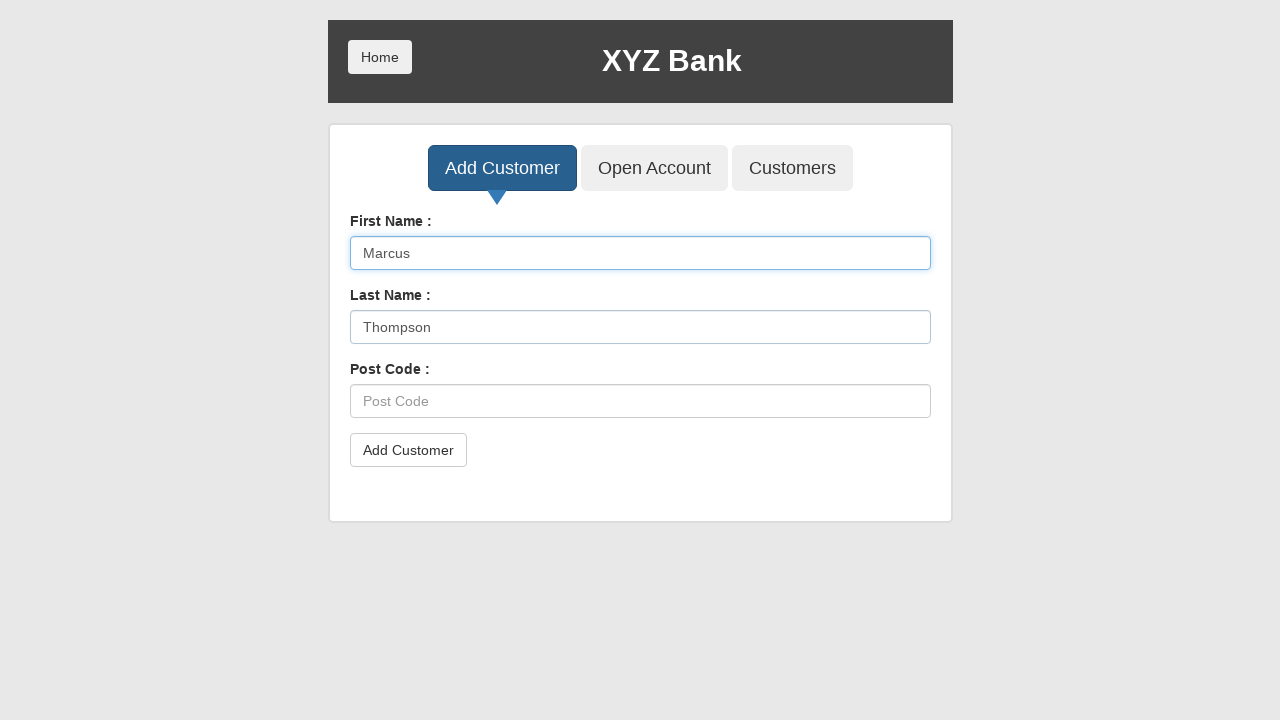

Filled postal code field with '12345' on input[ng-model="postCd"]
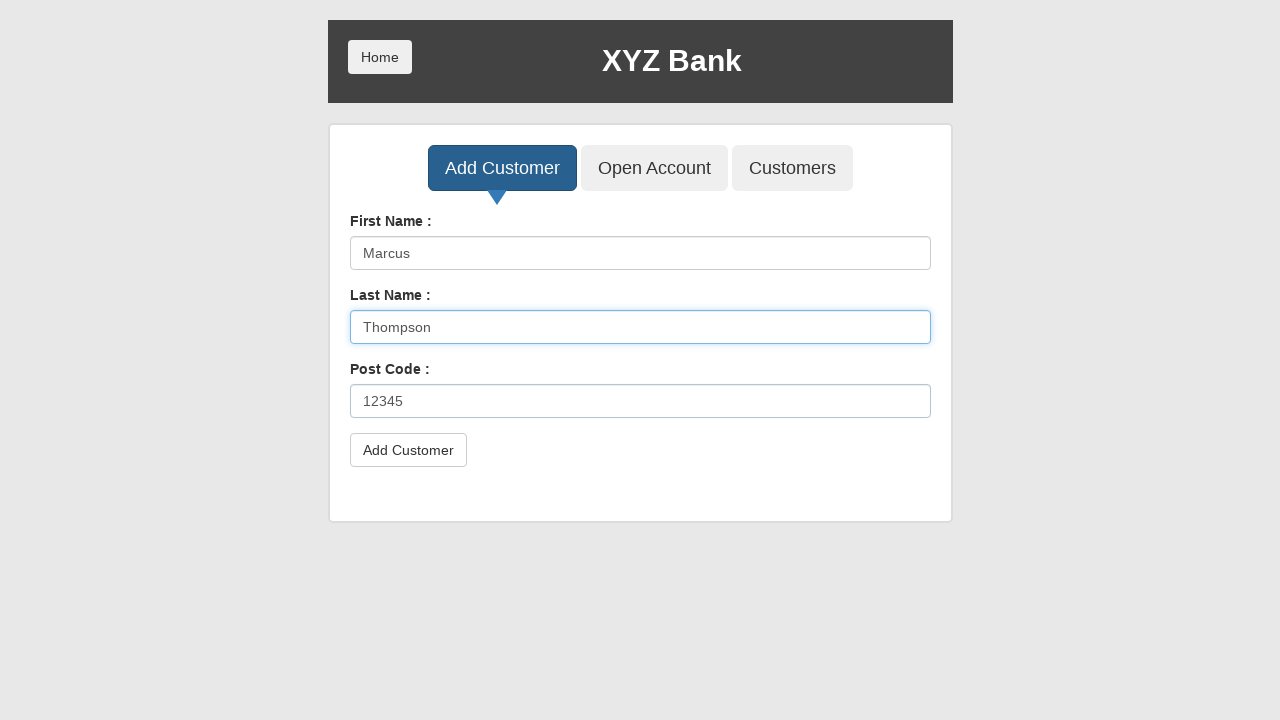

Submitted customer form at (408, 450) on button[type="submit"]
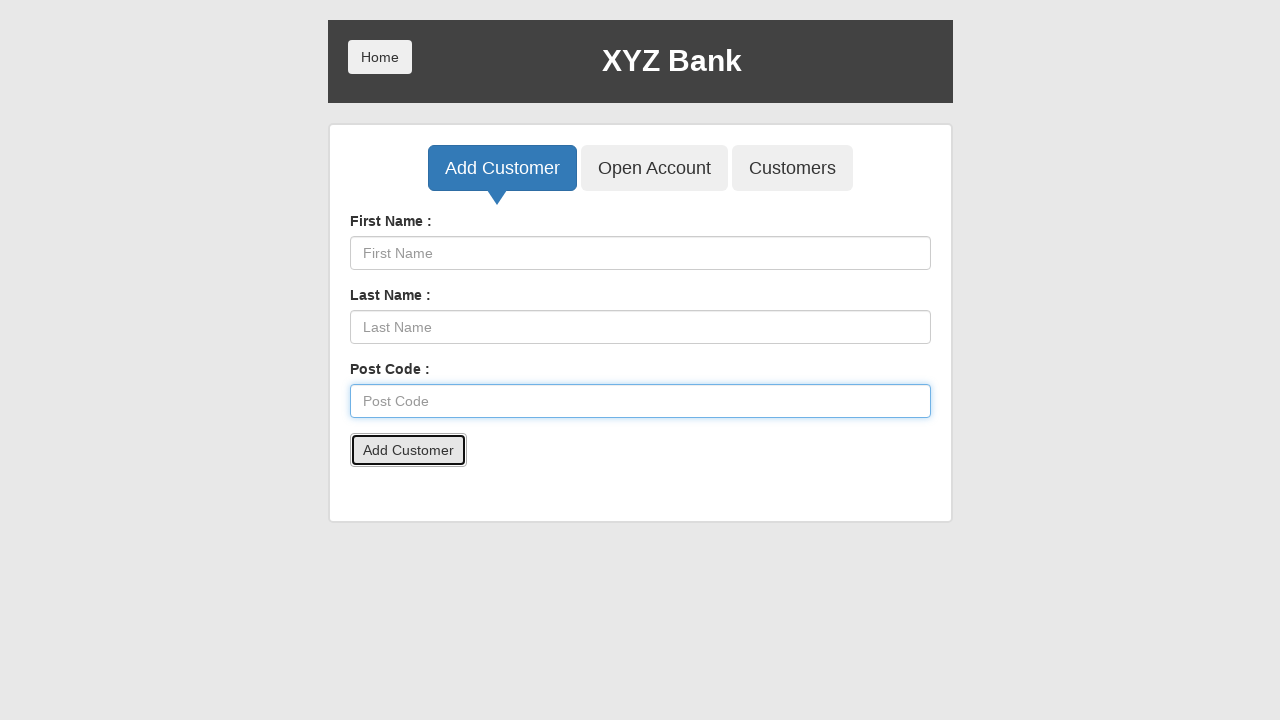

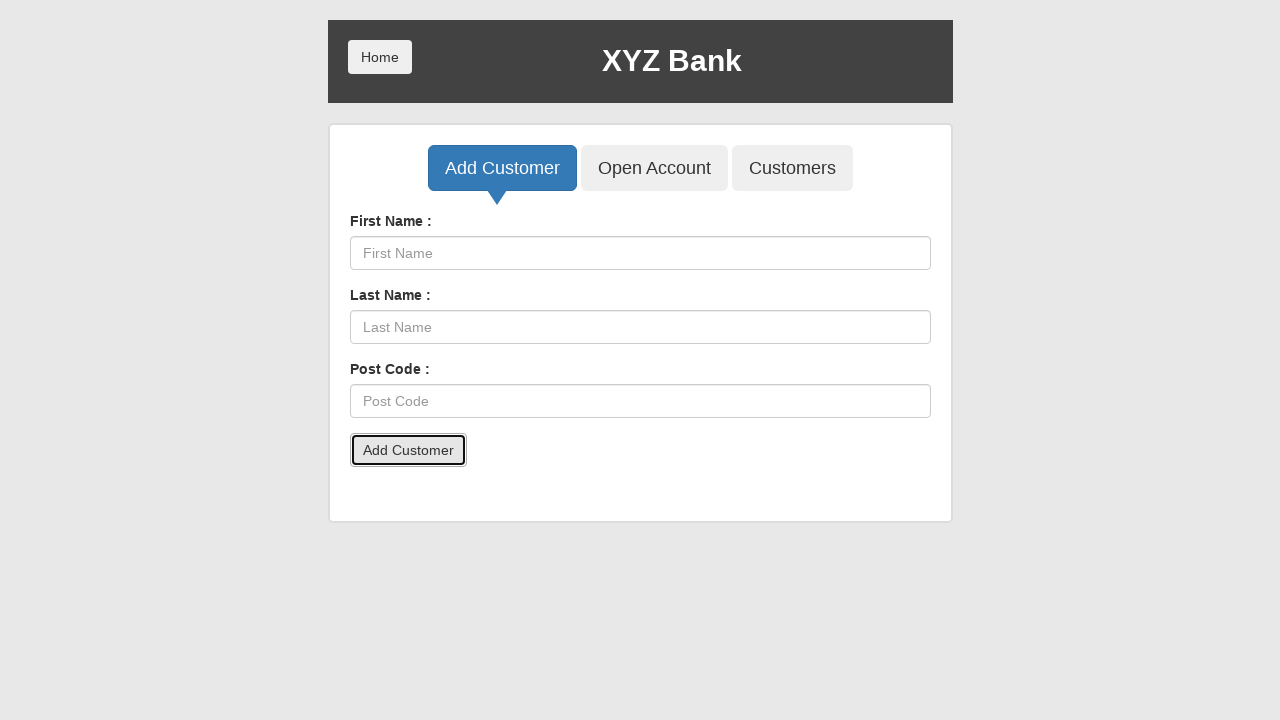